Tests a practice form by filling in name, email fields, selecting a checkbox, choosing a dropdown option, and submitting the form

Starting URL: https://rahulshettyacademy.com/angularpractice/

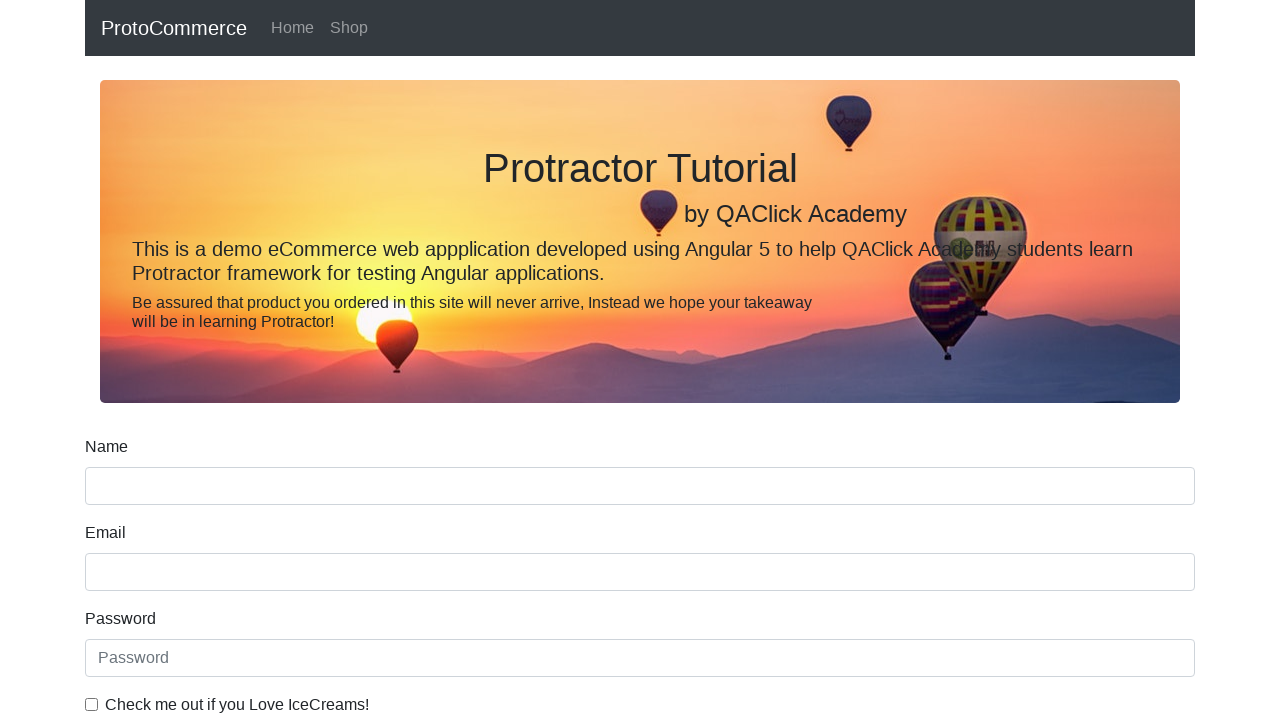

Filled name field with 'Girish' on input[name='name']
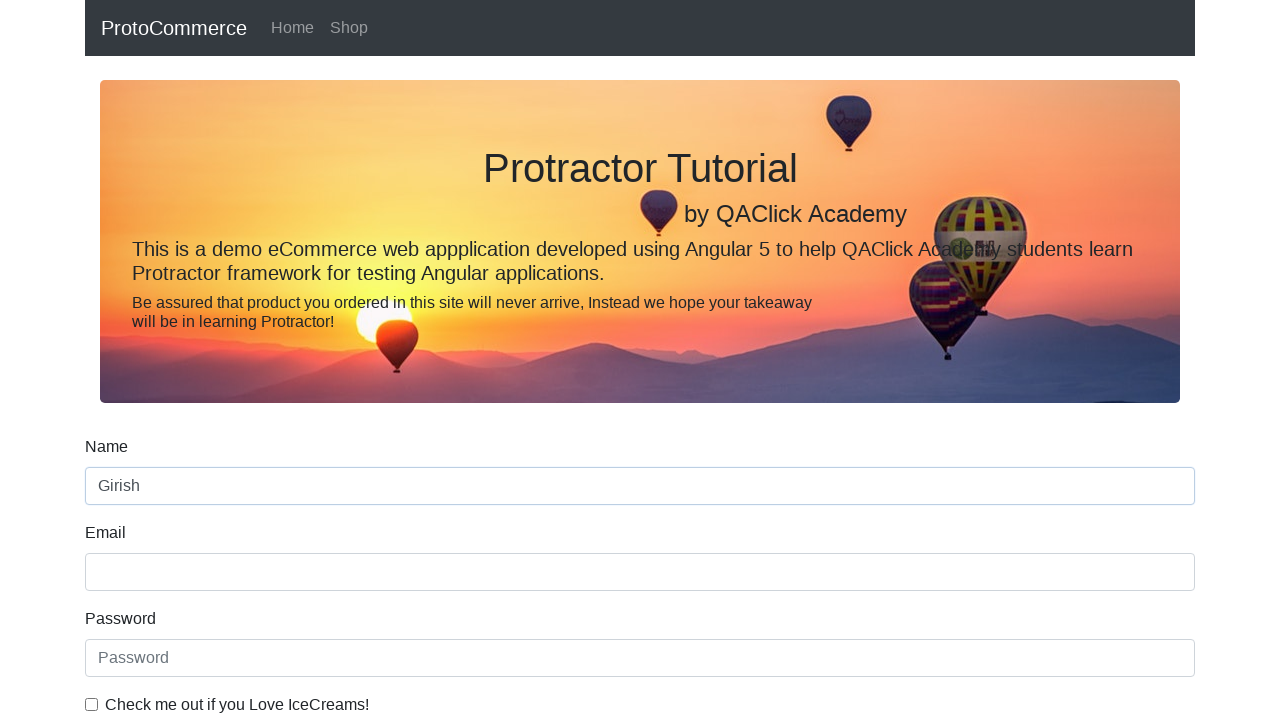

Clicked checkbox at (92, 704) on #exampleCheck1
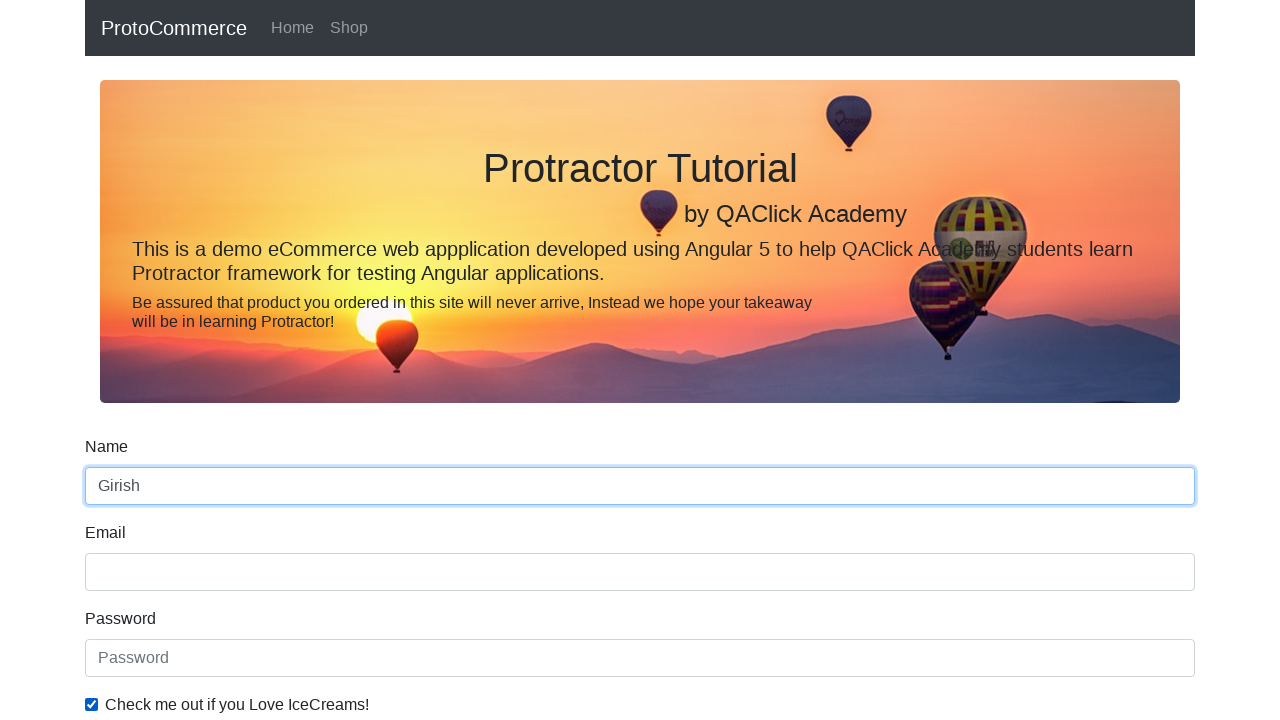

Selected first option from dropdown on #exampleFormControlSelect1
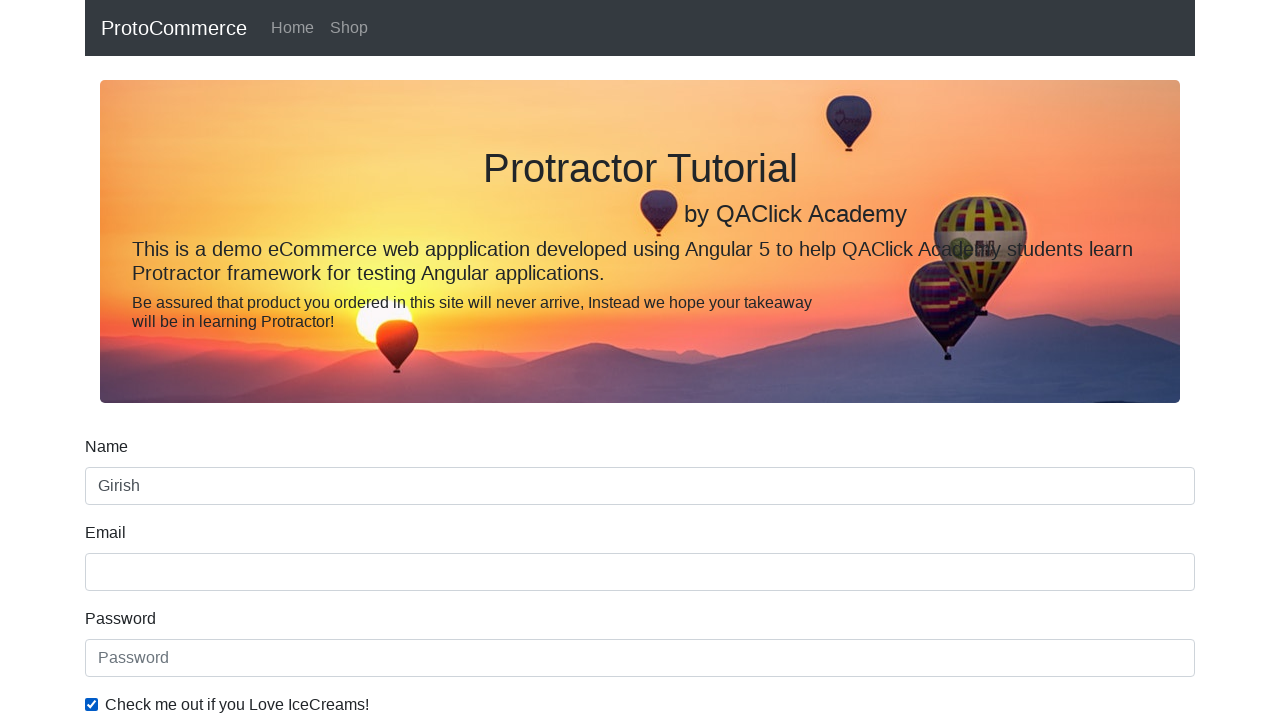

Filled email field with 'testEmail@gmail.com' on input[name='email']
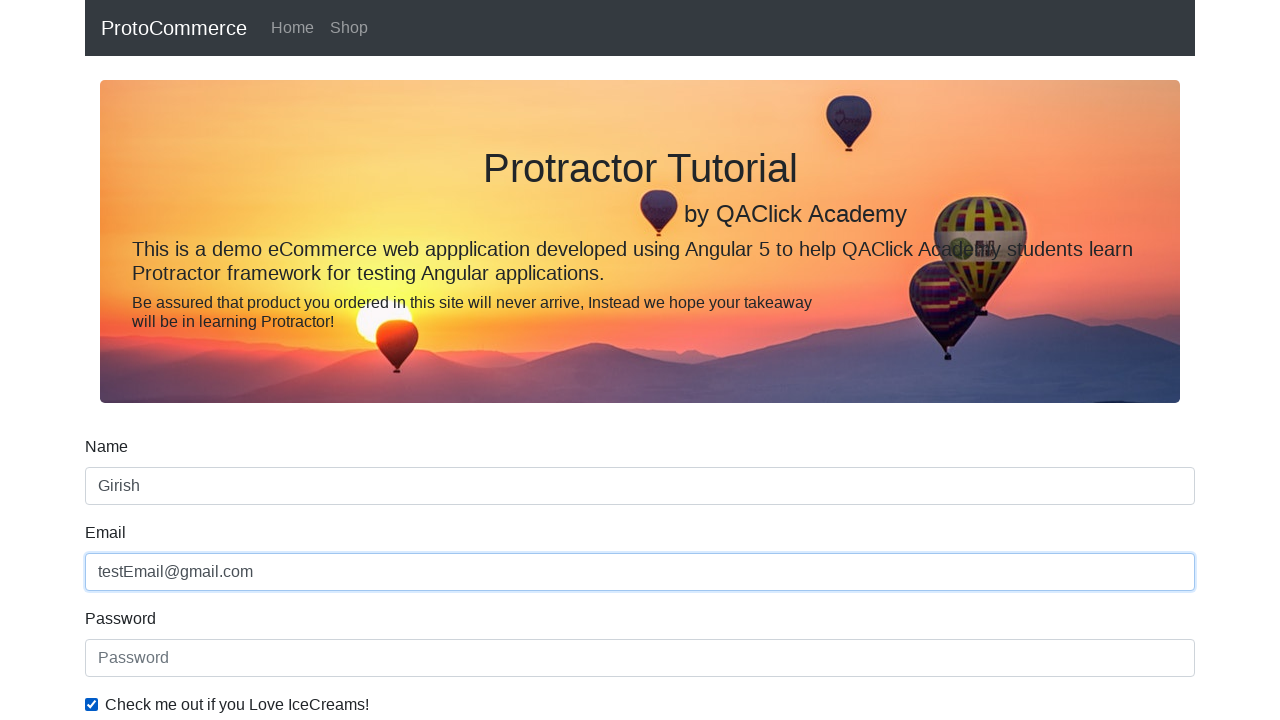

Clicked submit button at (123, 491) on input[type='submit']
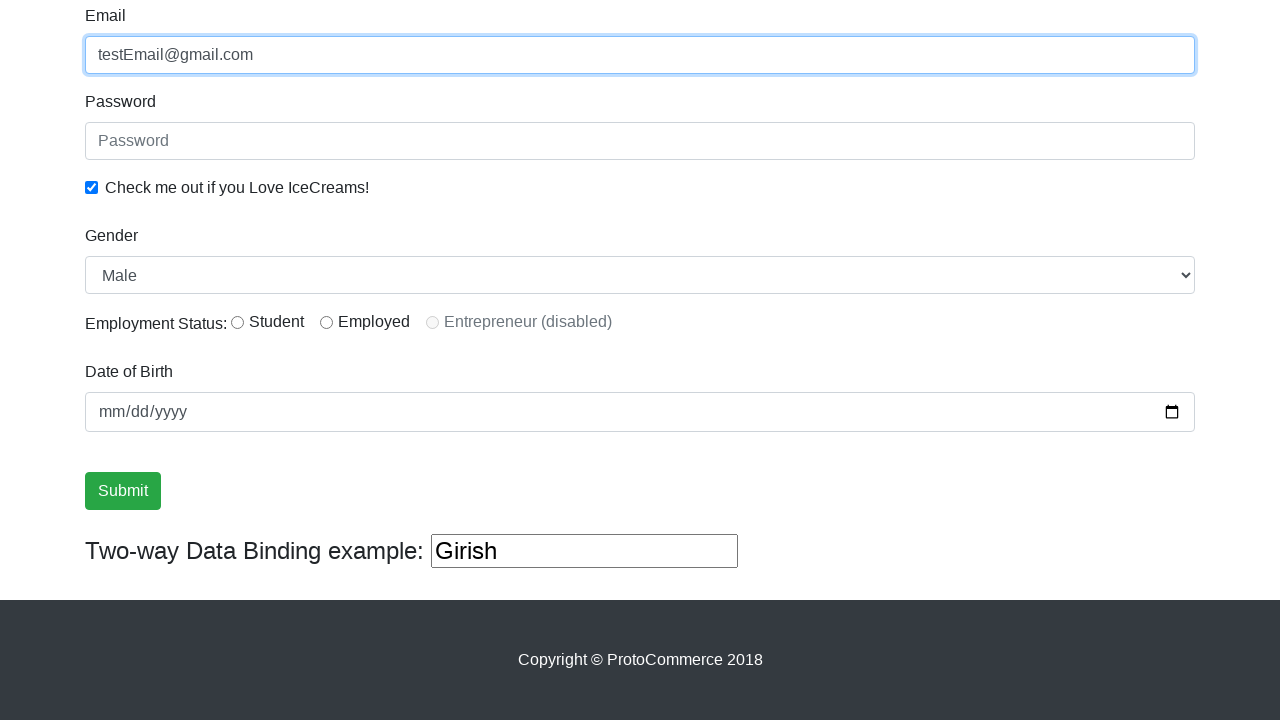

Success message appeared
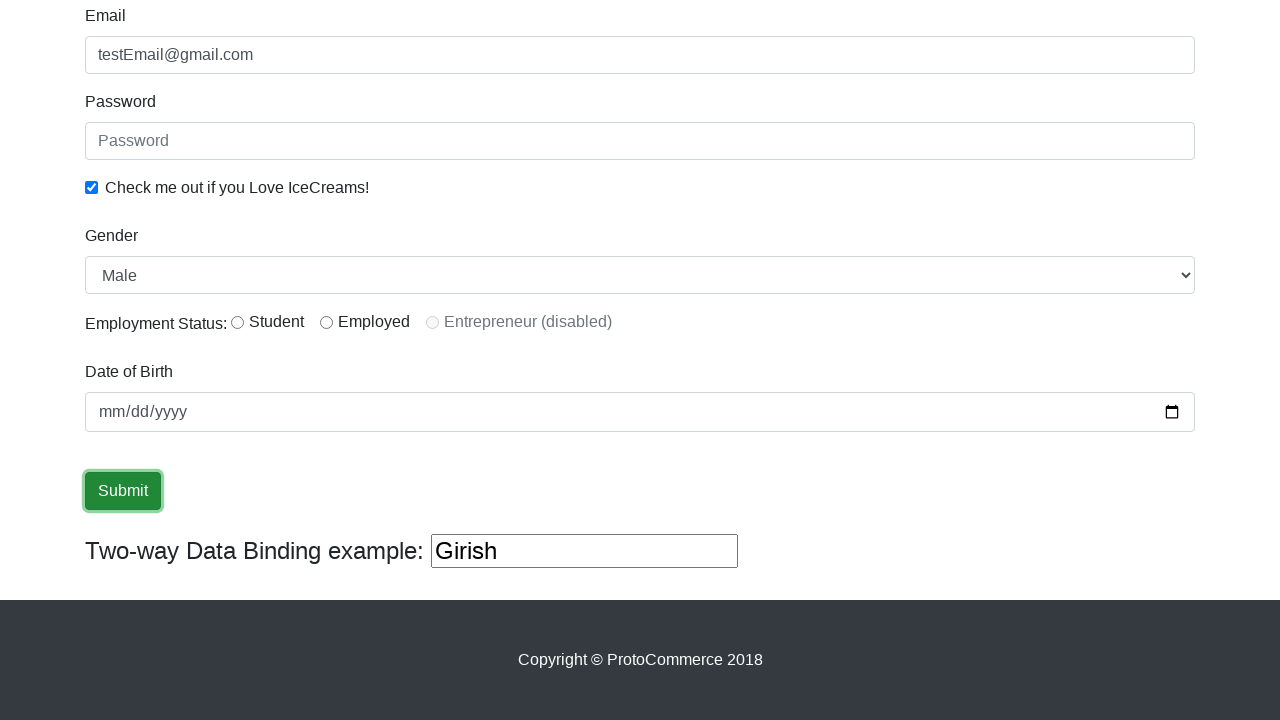

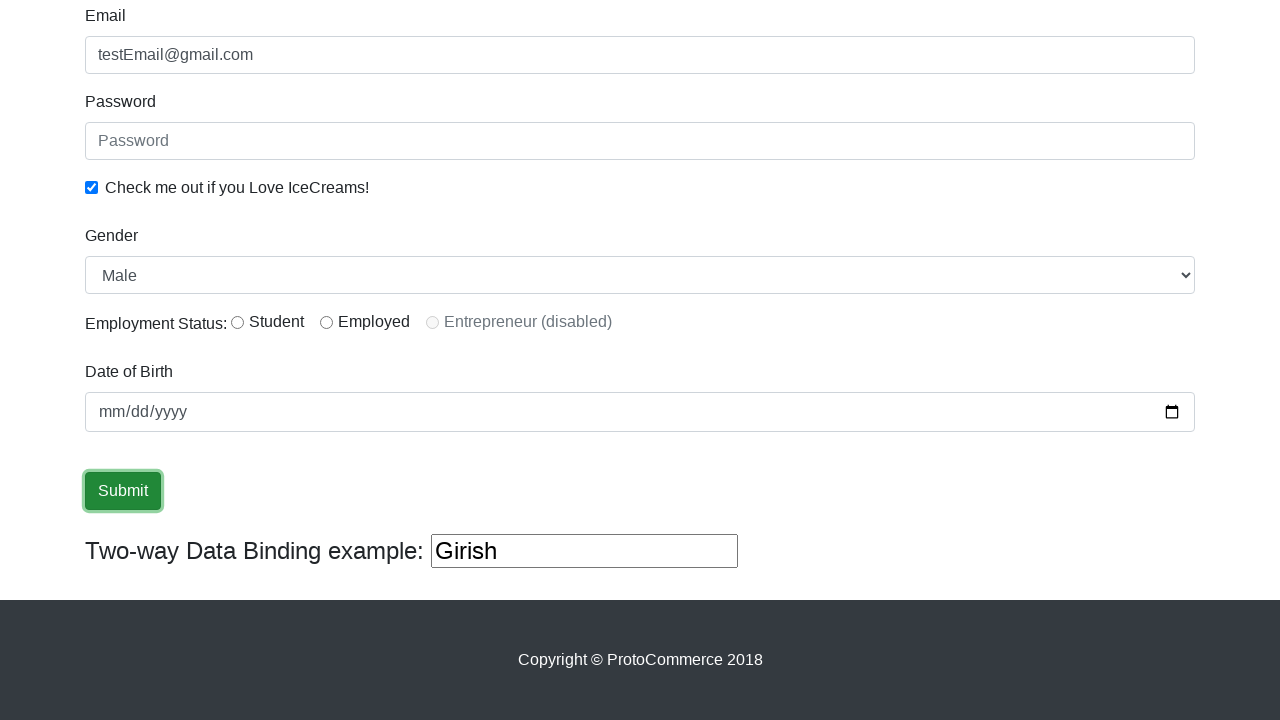